Navigates to an automation practice page and interacts with a web table containing course information by locating rows and specific columns

Starting URL: https://rahulshettyacademy.com/AutomationPractice/

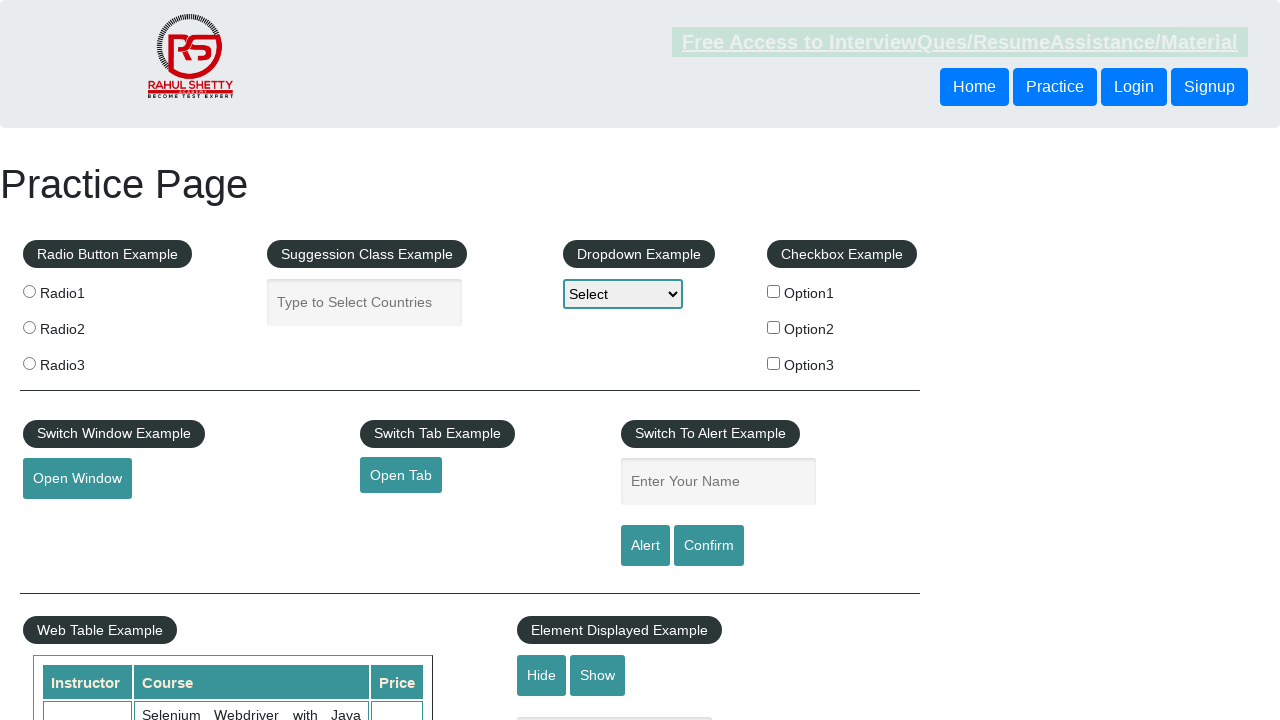

Waited for courses table to load
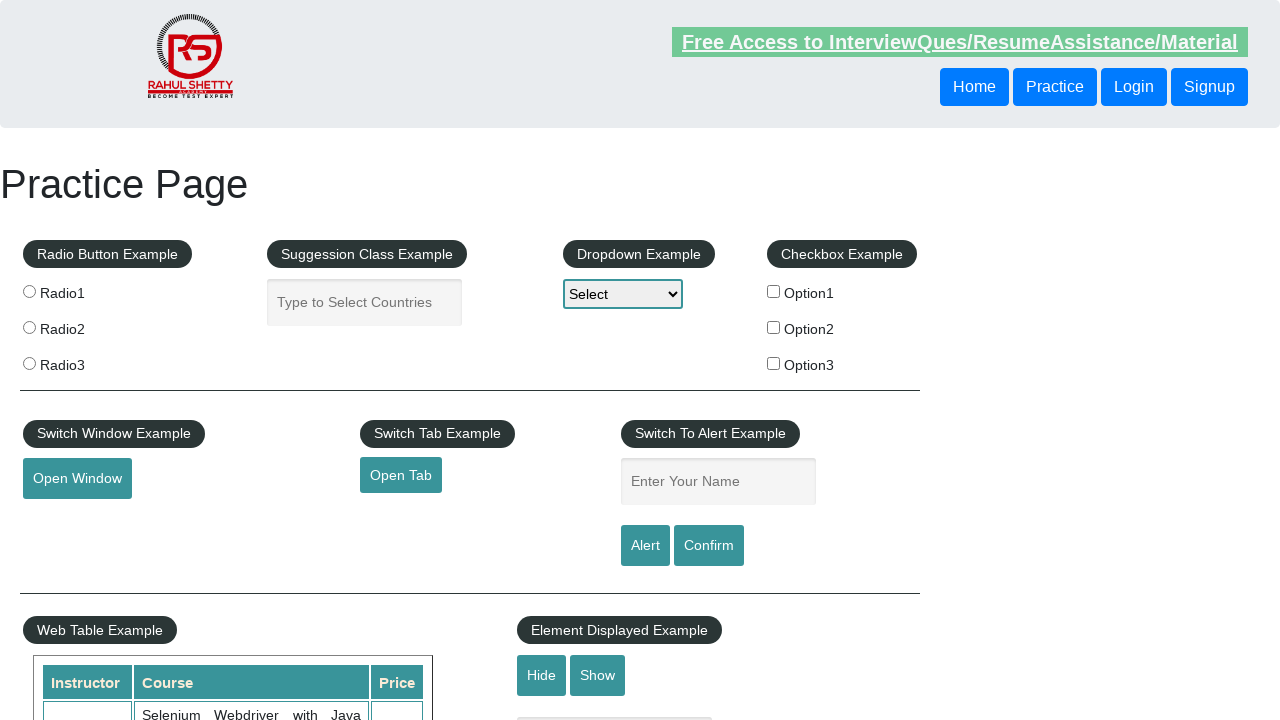

Retrieved all rows from the courses table
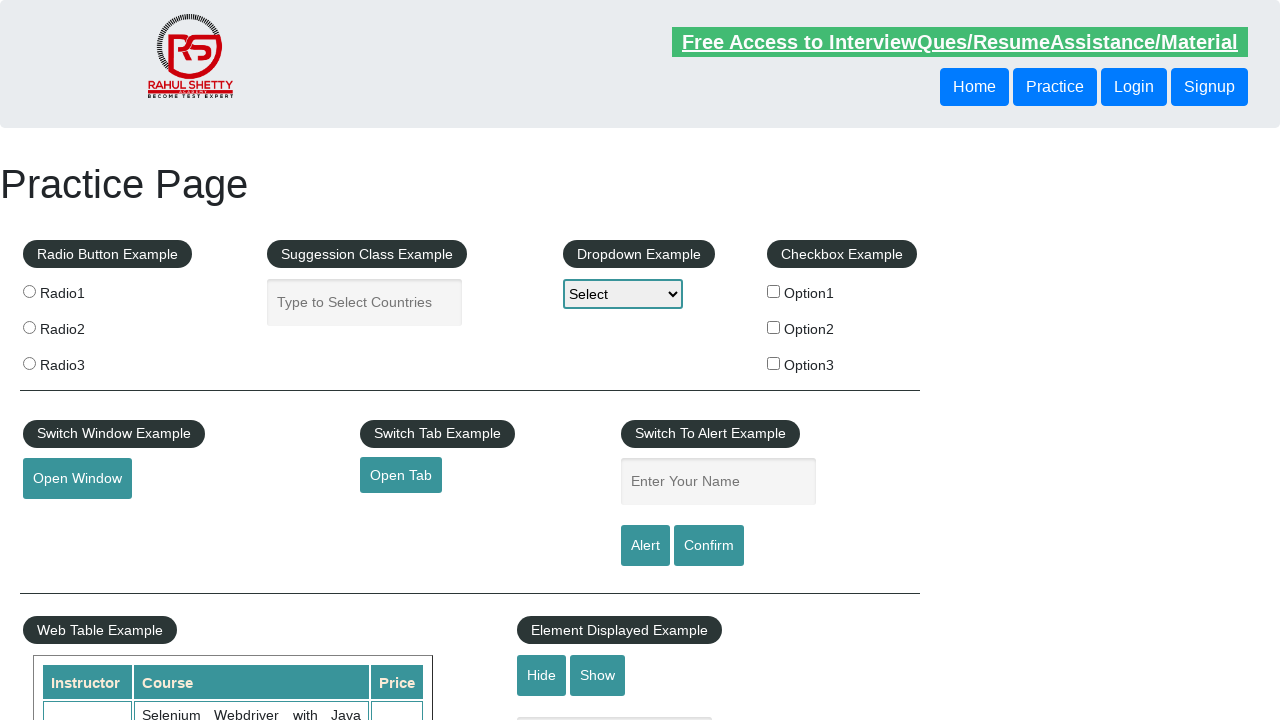

Retrieved third header column text
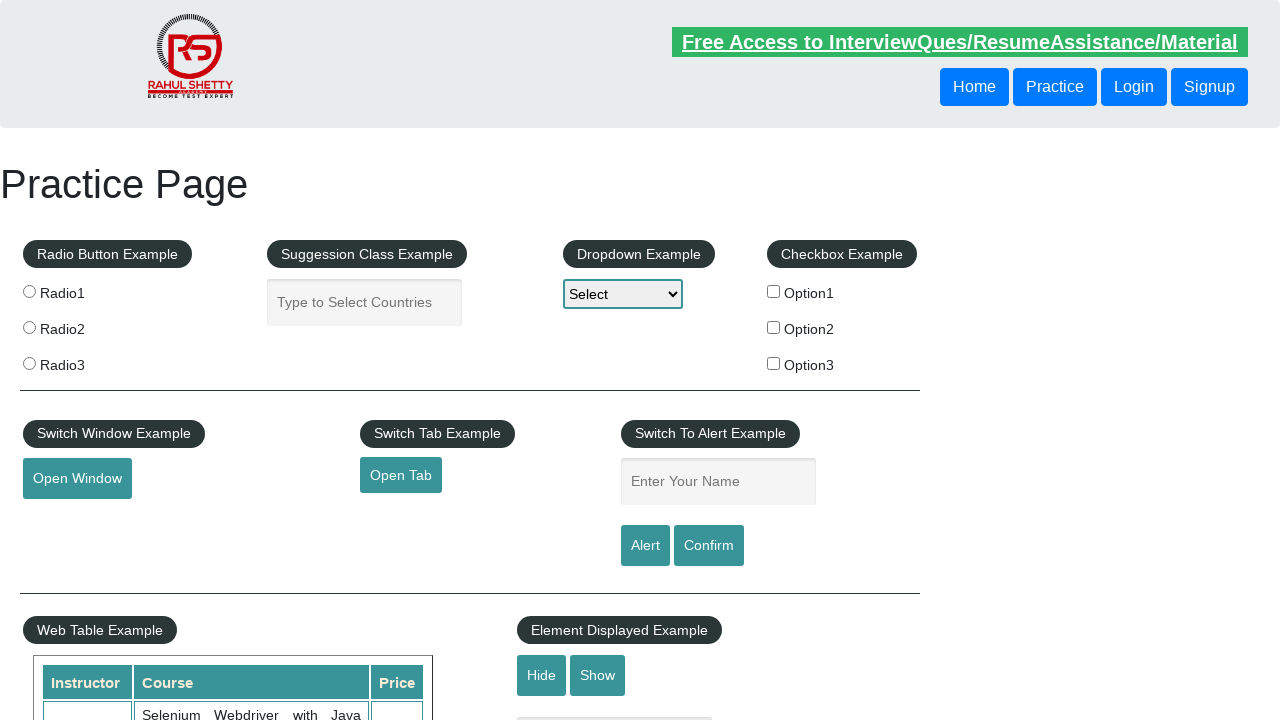

Retrieved all cells in the third column (price column)
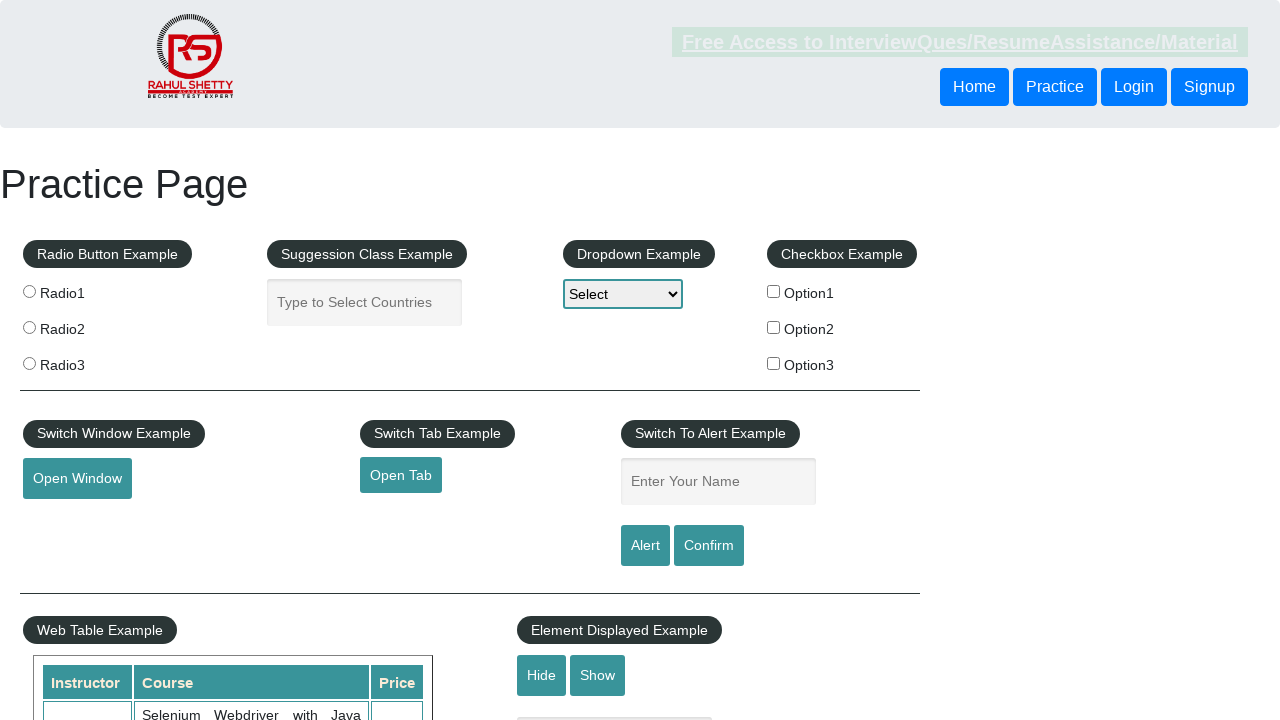

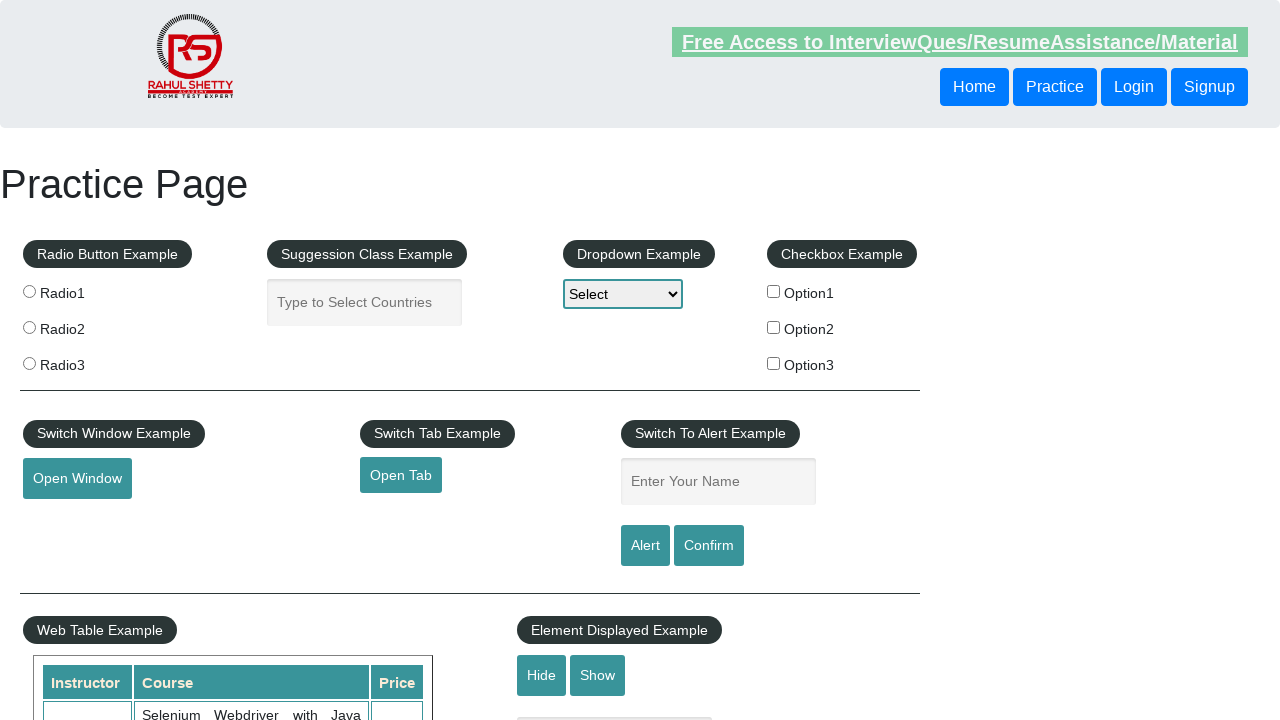